Tests home page navigation by clicking on the home link and verifying categories section is displayed

Starting URL: https://www.demoblaze.com/

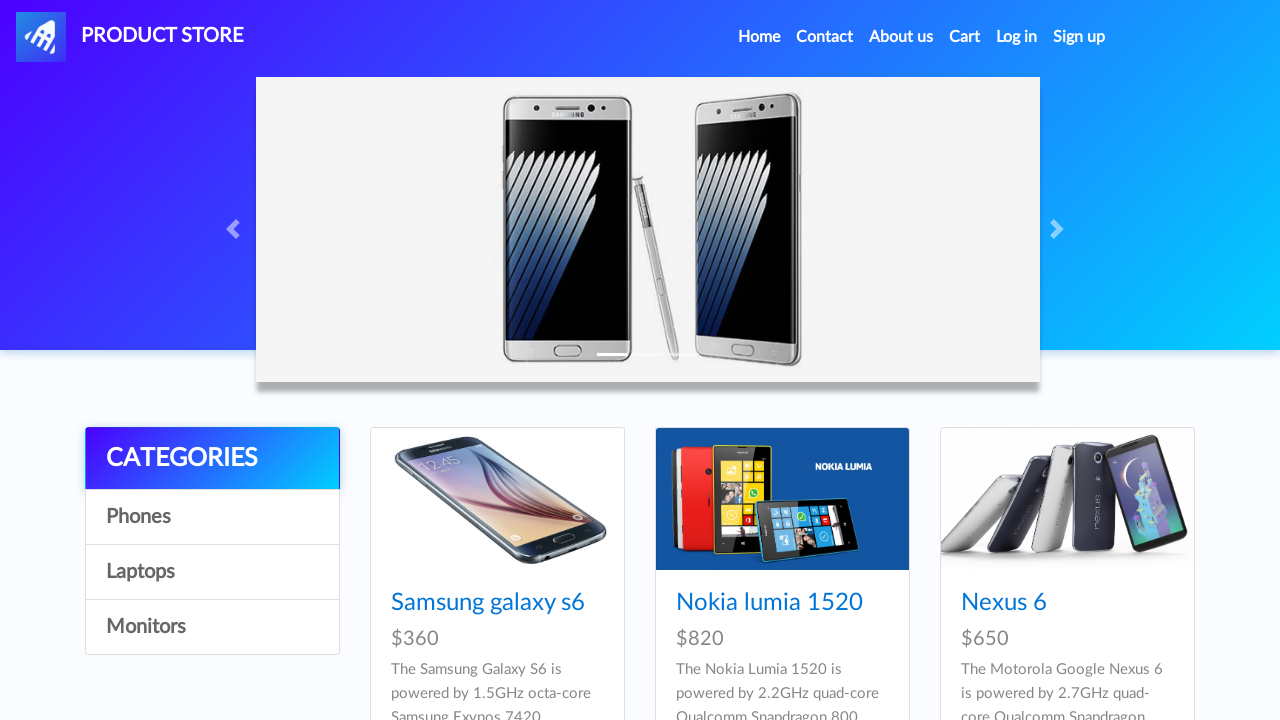

Clicked on home navigation link at (759, 37) on #navbarExample > ul > li.nav-item.active > a
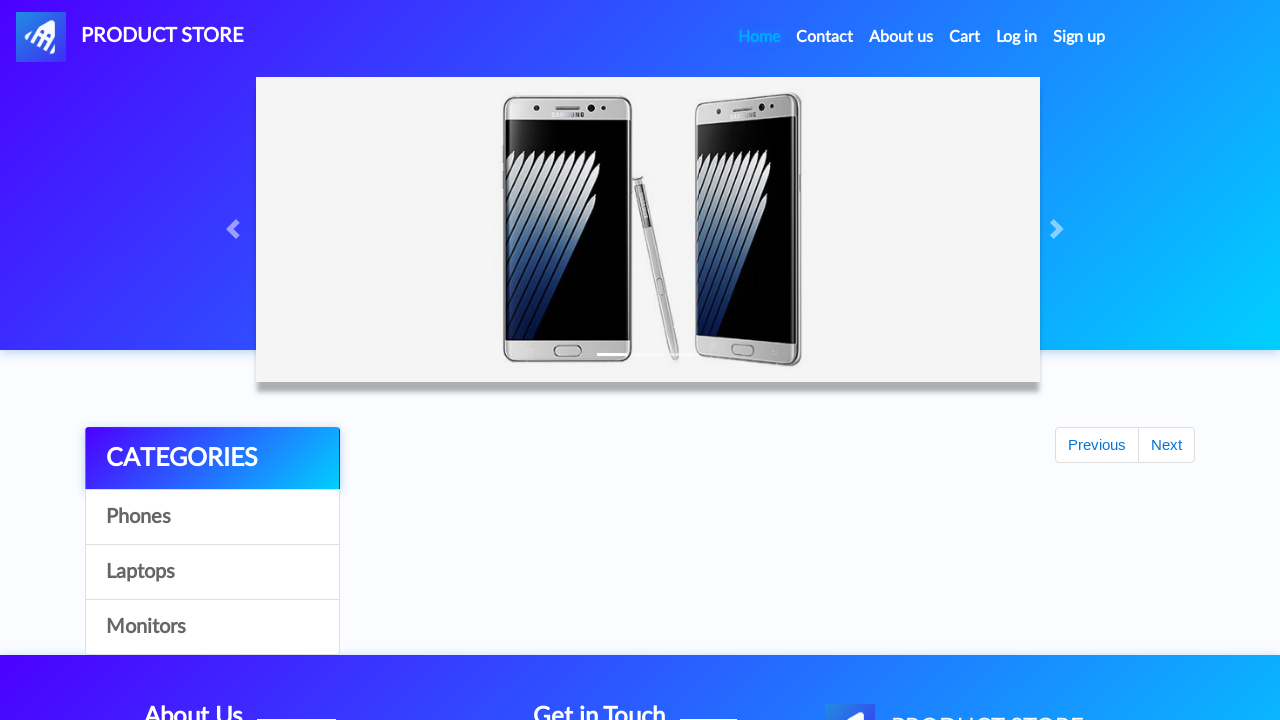

Categories section loaded and verified to be present
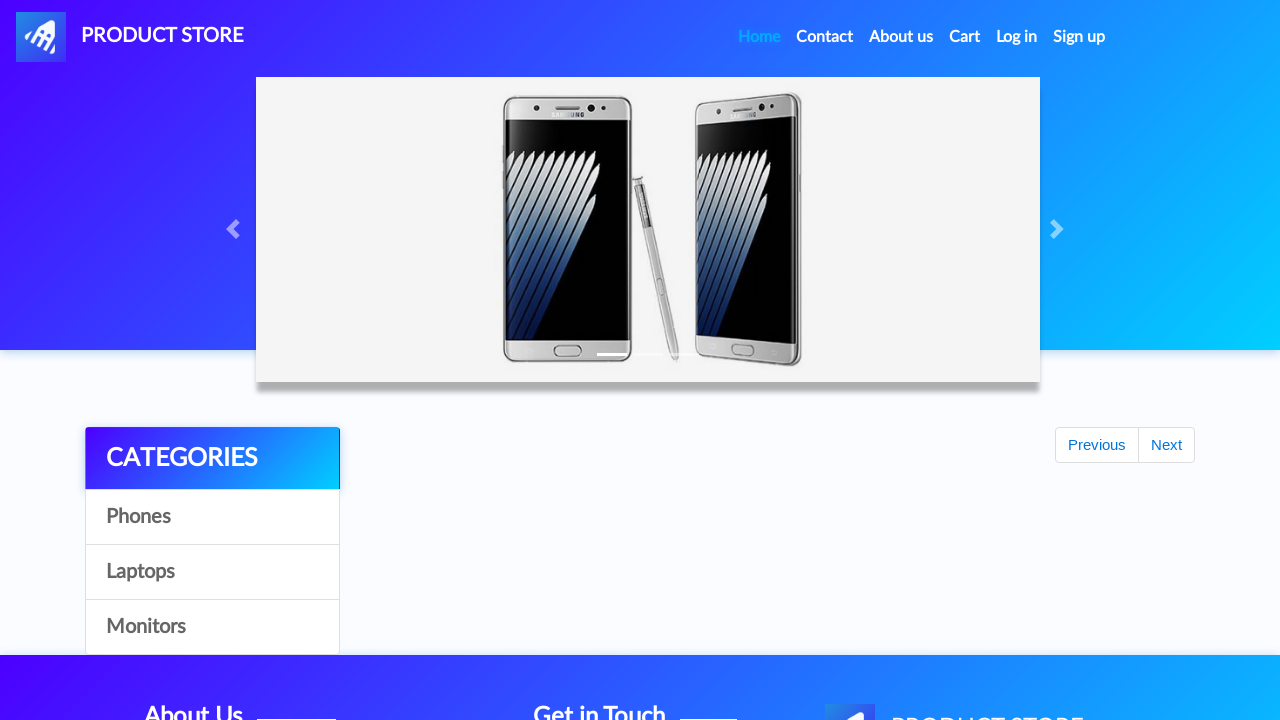

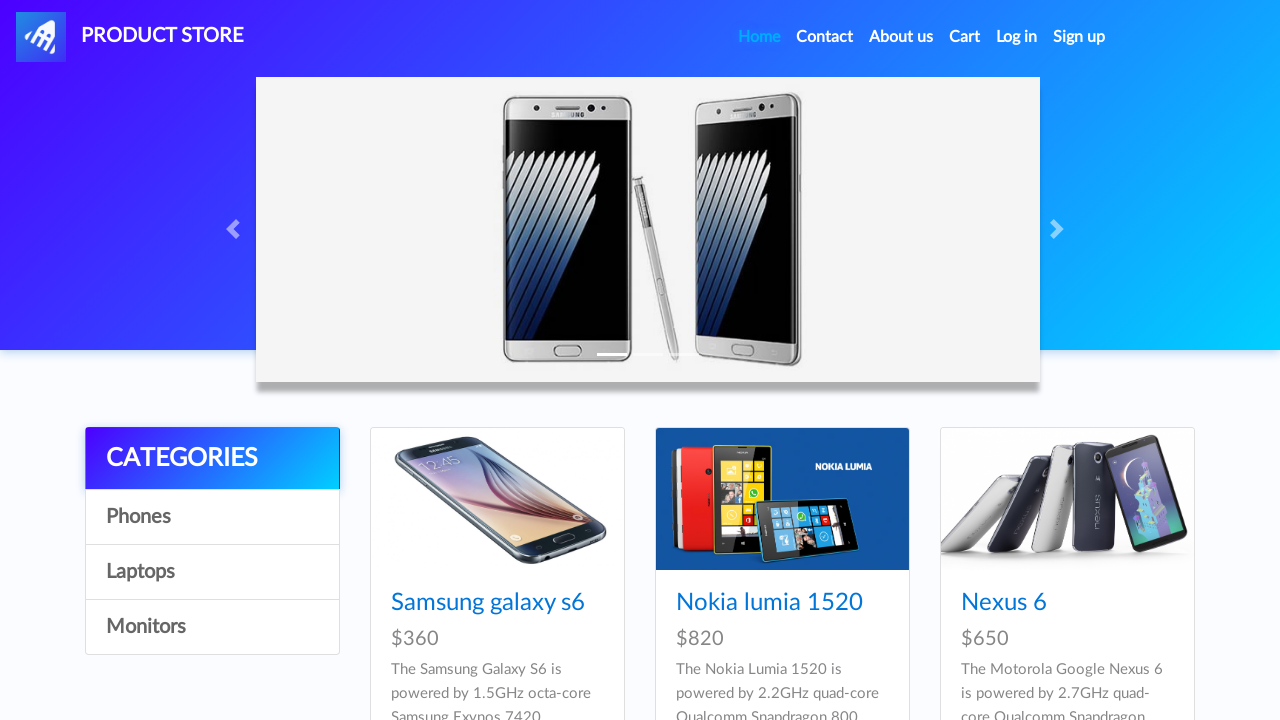